Tests moving mouse to a specific viewport location and verifies the absolute coordinates

Starting URL: https://selenium.dev/selenium/web/mouse_interaction.html

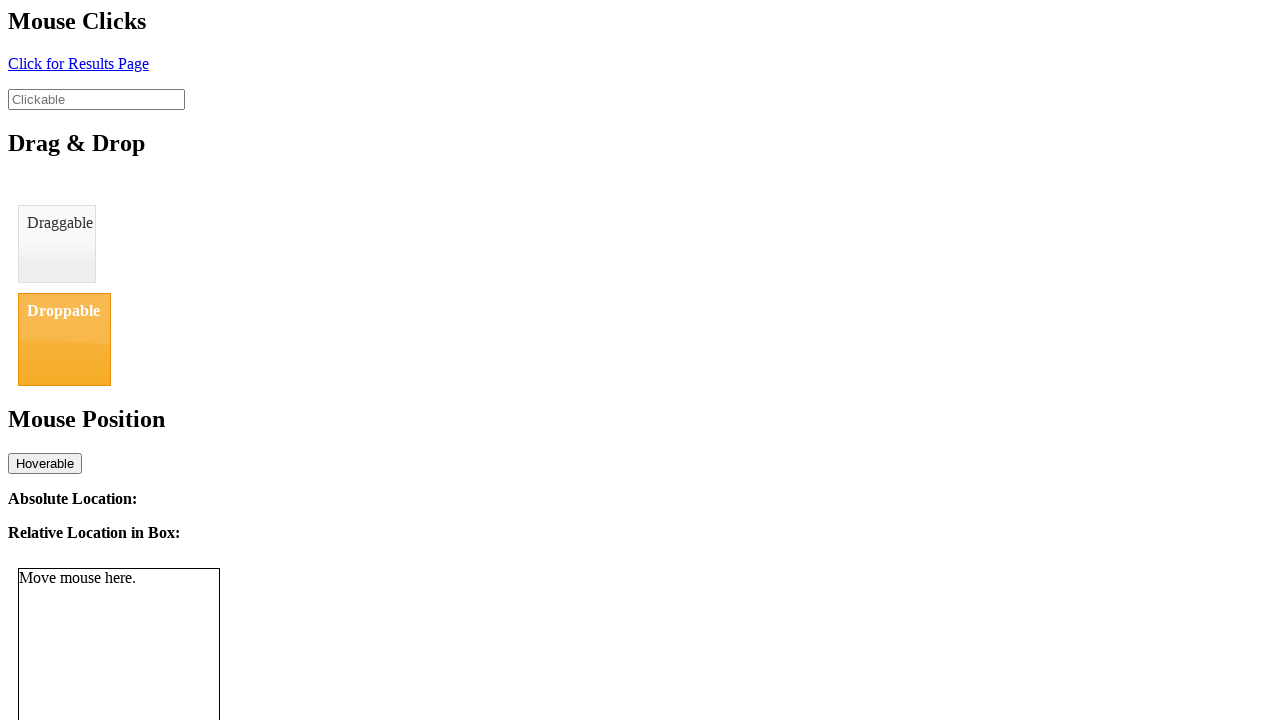

Moved mouse to viewport offset (8, 0) at (8, 0)
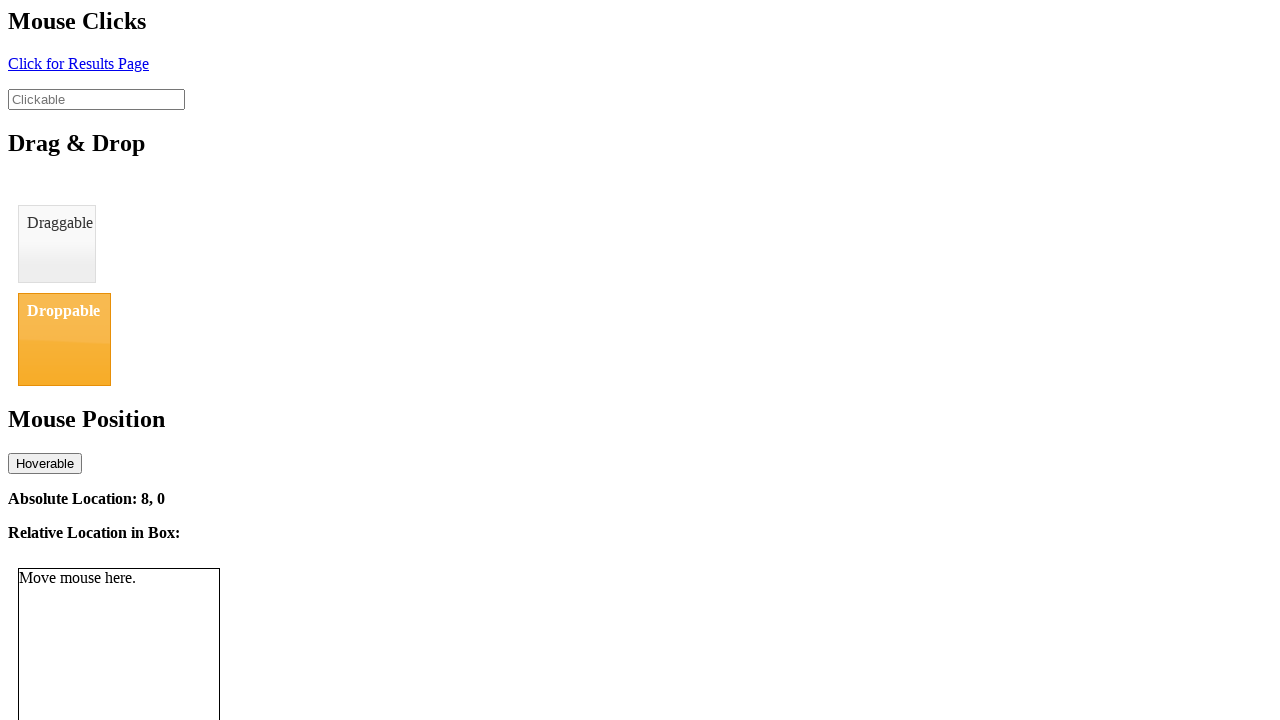

Absolute location element loaded
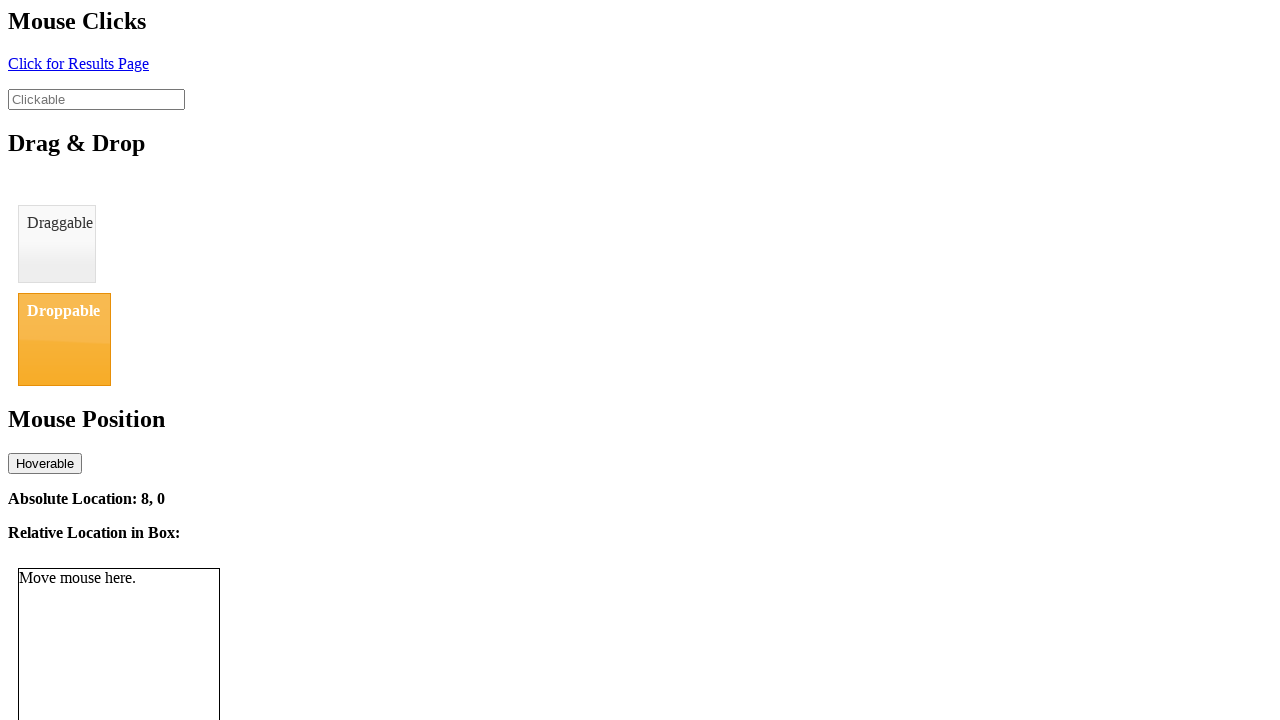

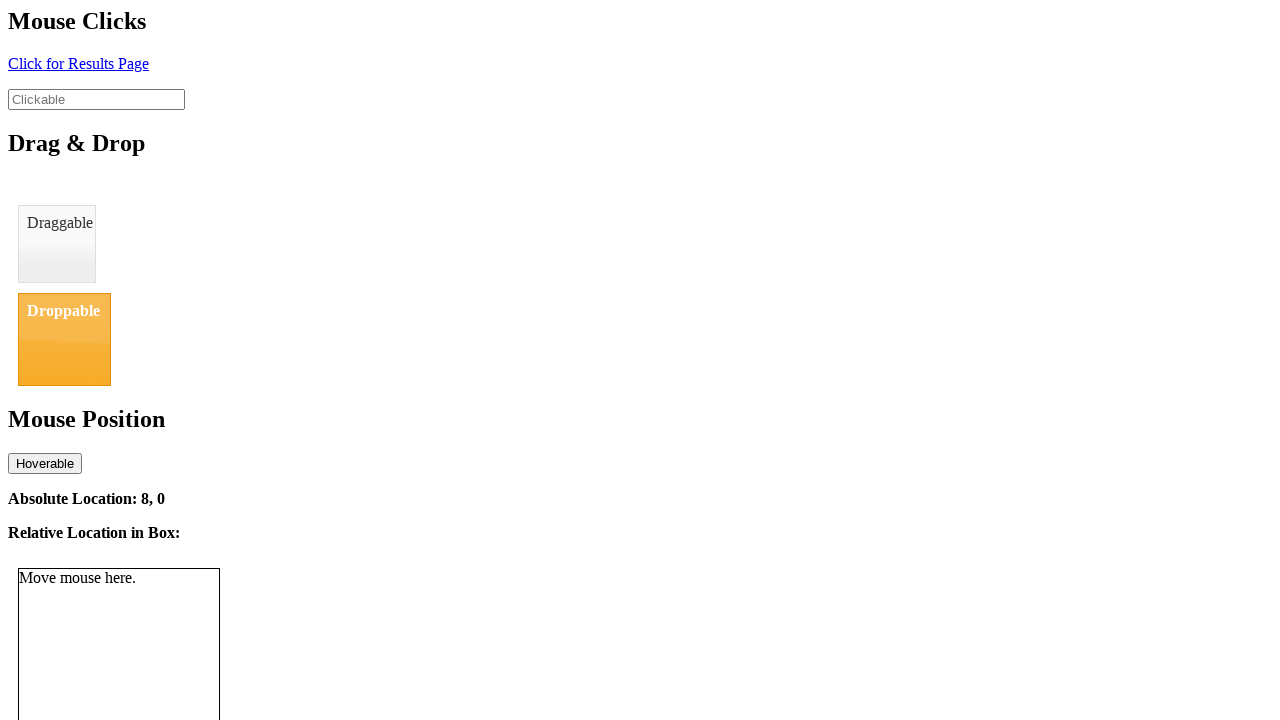